Tests filling out the practice form by entering a first name in the first name field on the DemoQA automation practice form.

Starting URL: https://demoqa.com/automation-practice-form

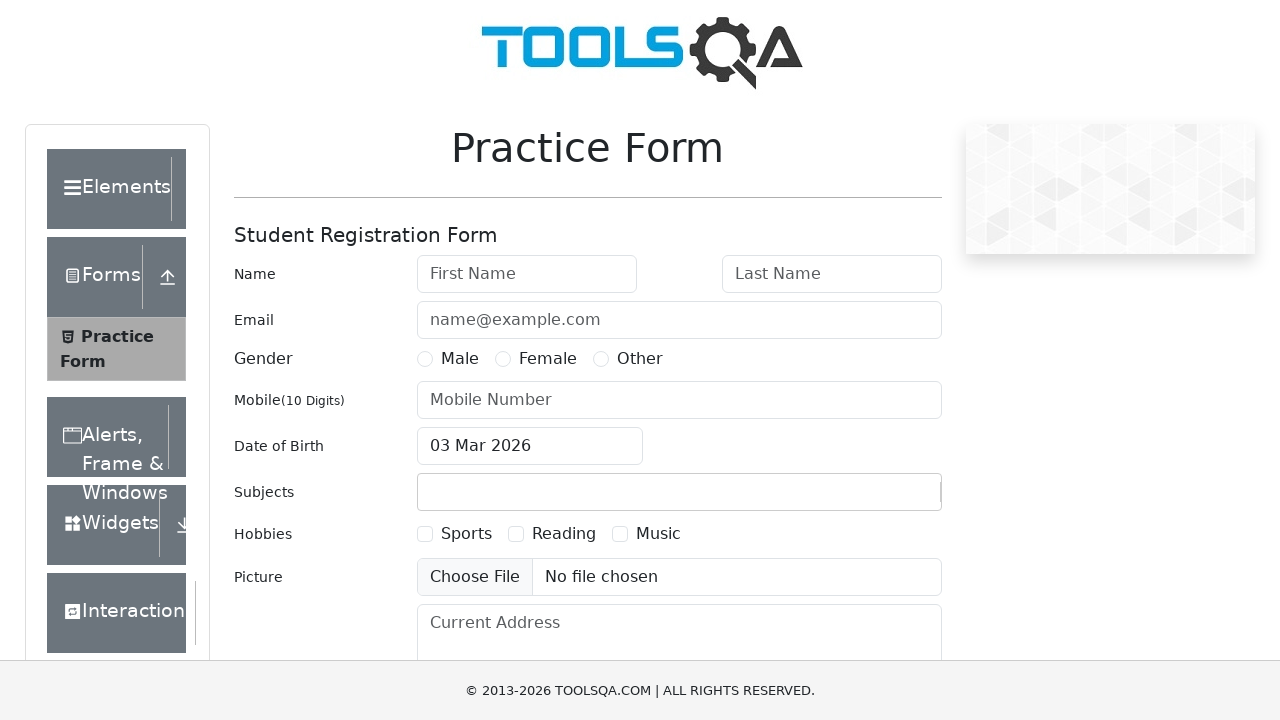

Navigated to DemoQA automation practice form
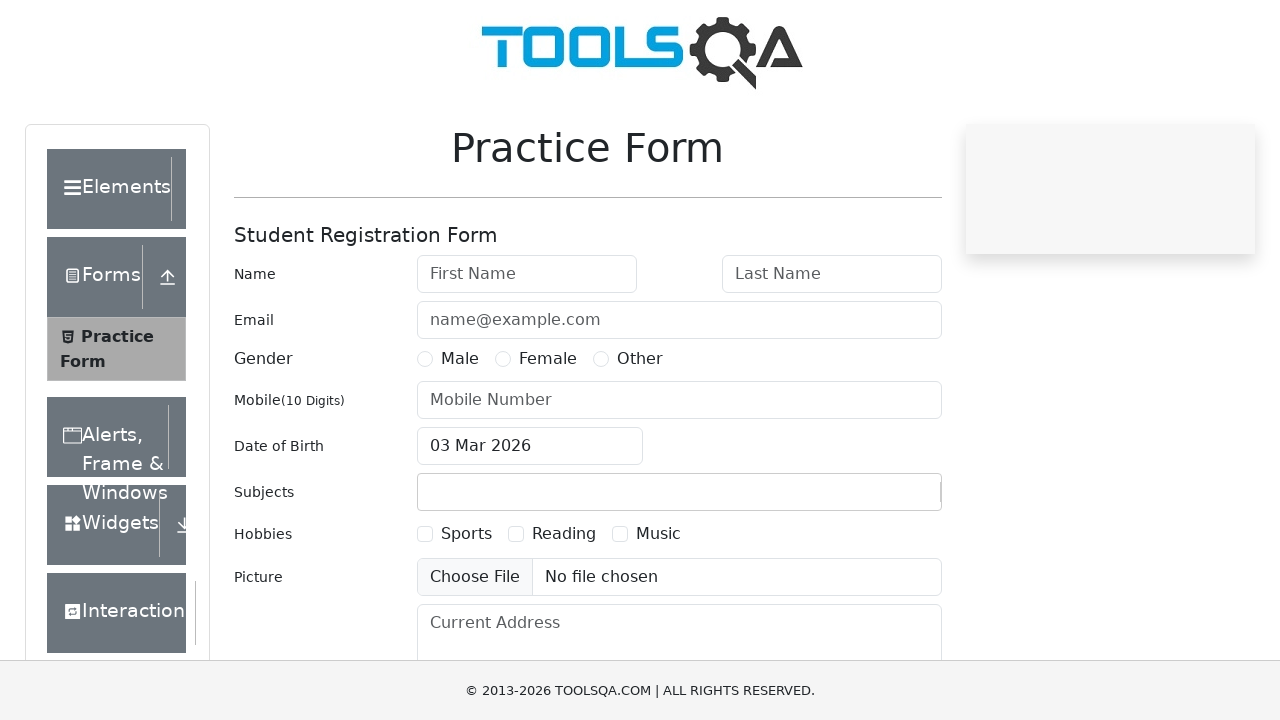

Filled first name field with 'Daniil' on #firstName
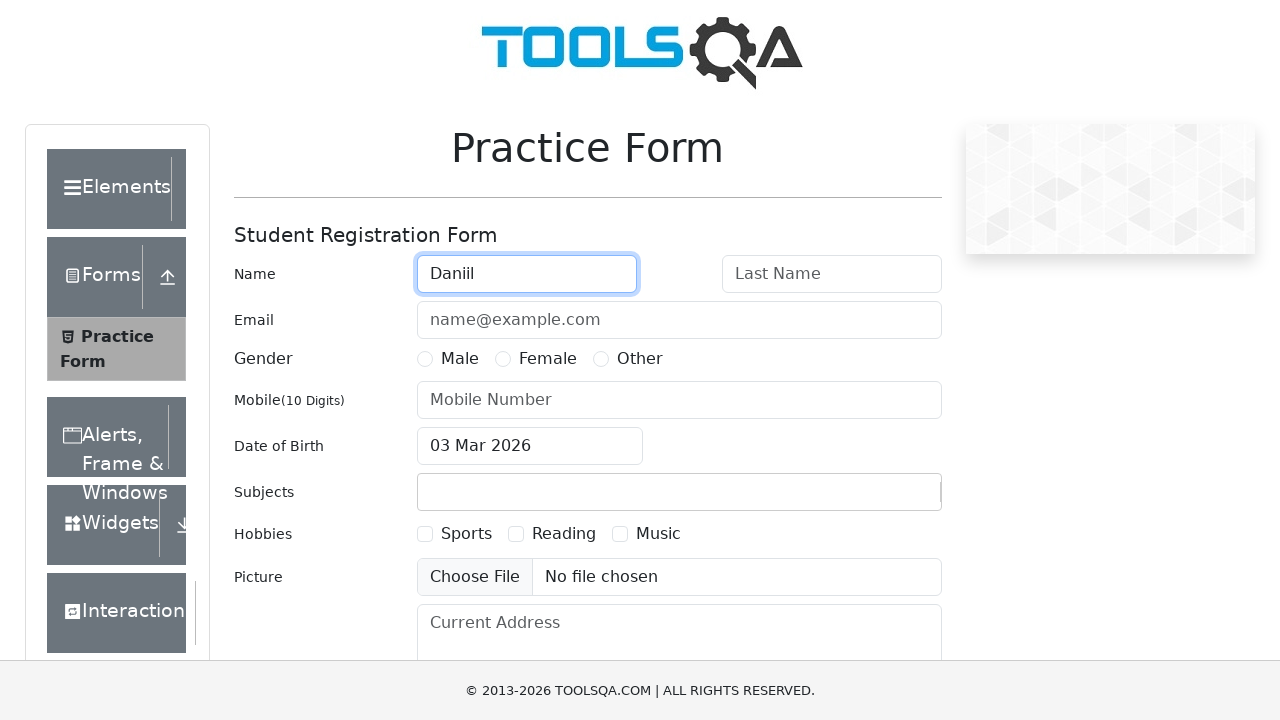

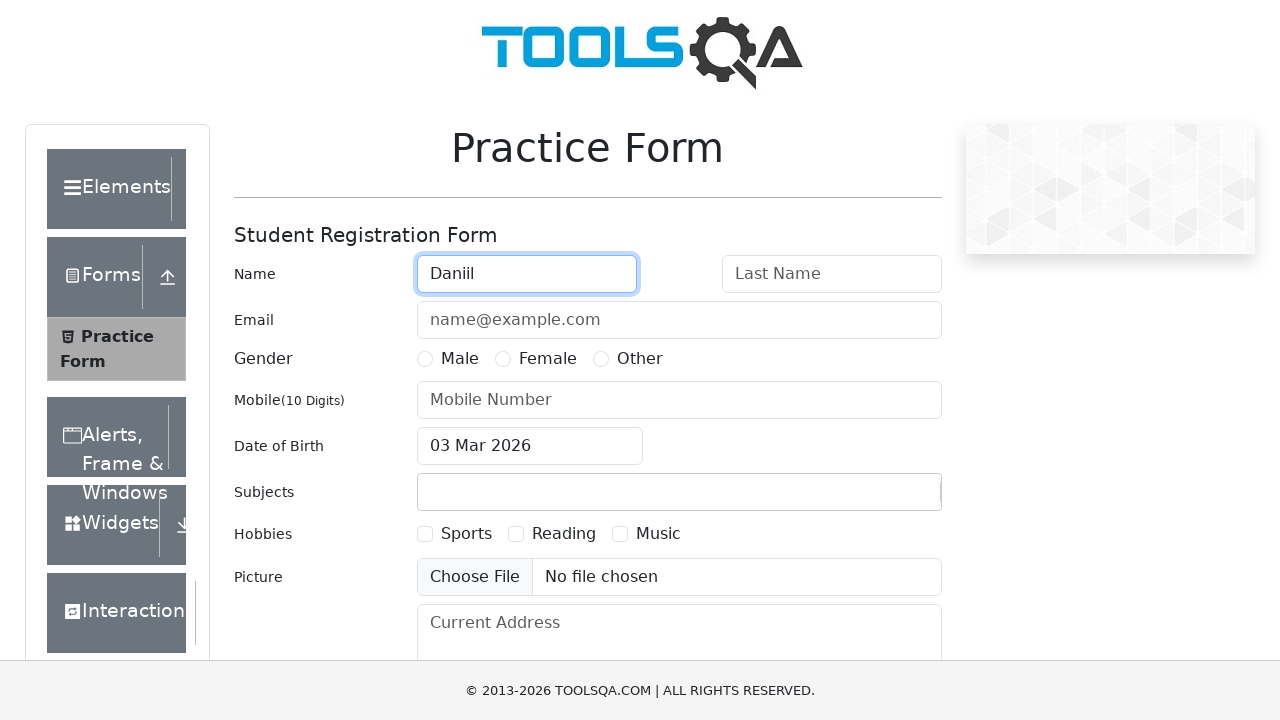